Tests the ParaBank news page by clicking on various news links (re-opened announcement, bill pay, account transfers) and navigating back, then verifying the news page header.

Starting URL: https://parabank.parasoft.com/parabank/index.htm

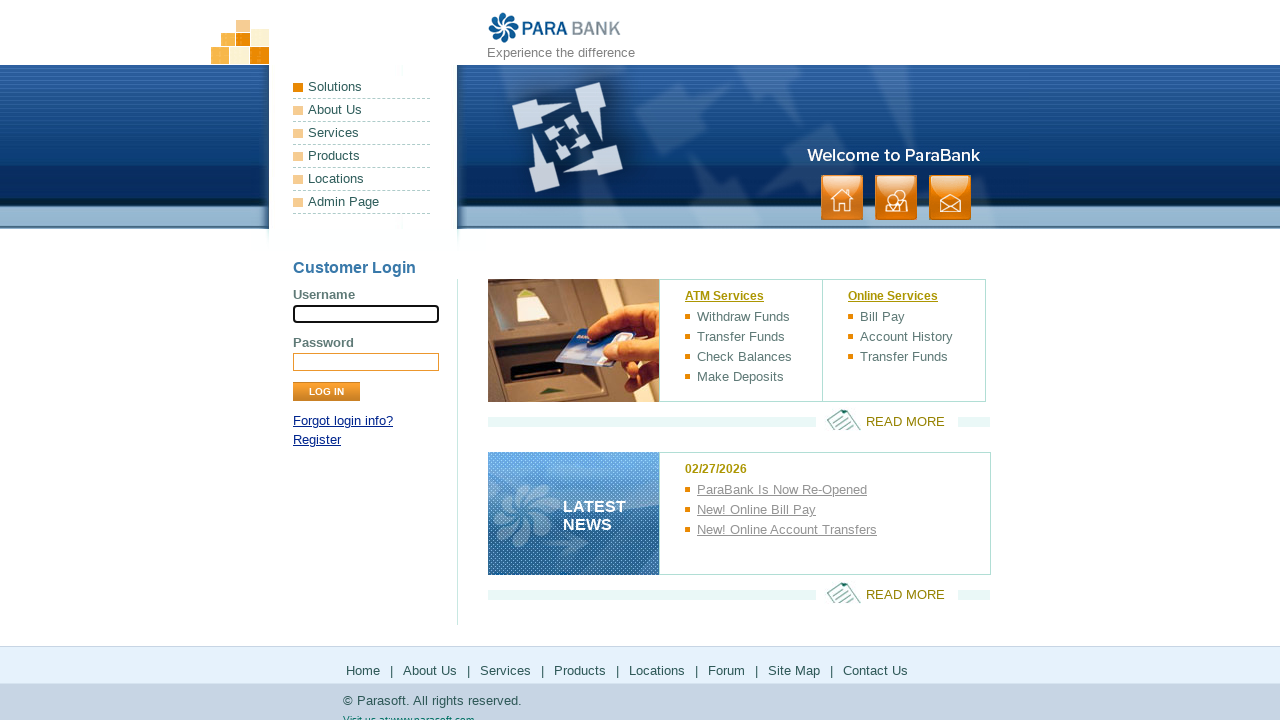

Clicked on 'ParaBank Is Now Re-Opened' news link at (838, 490) on text=ParaBank Is Now Re-Opened
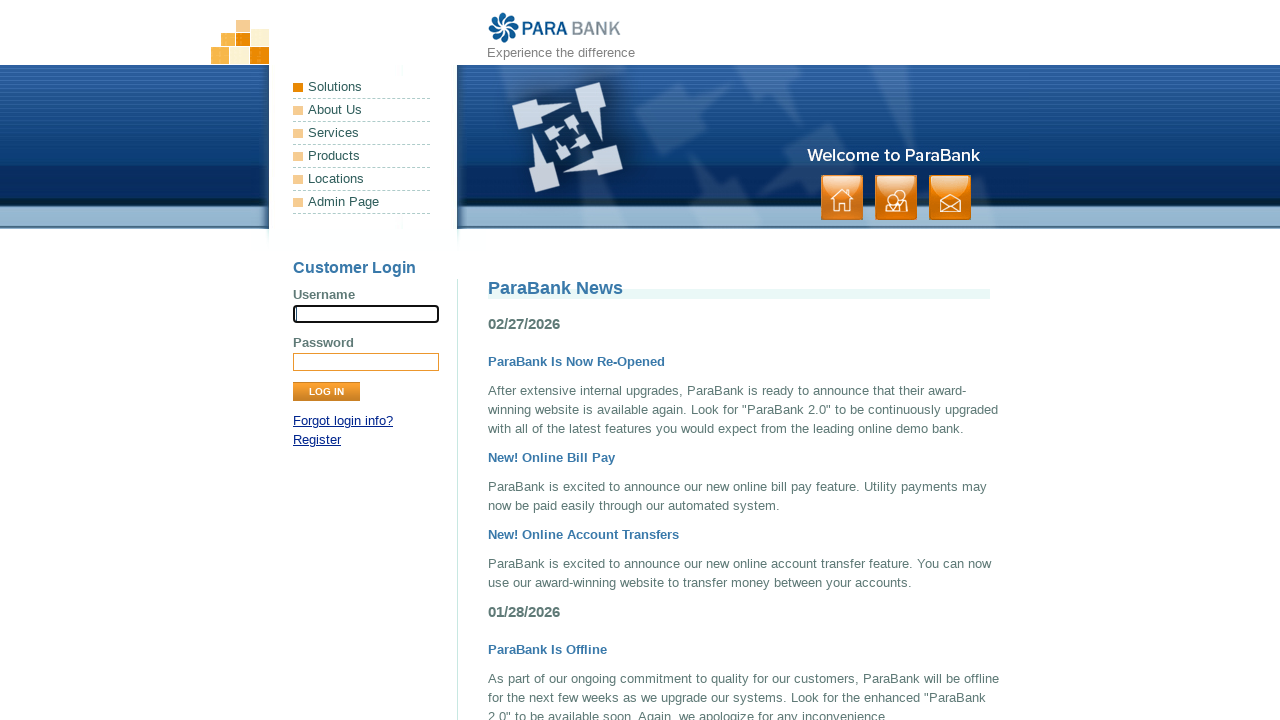

Page loaded after clicking re-opened announcement link
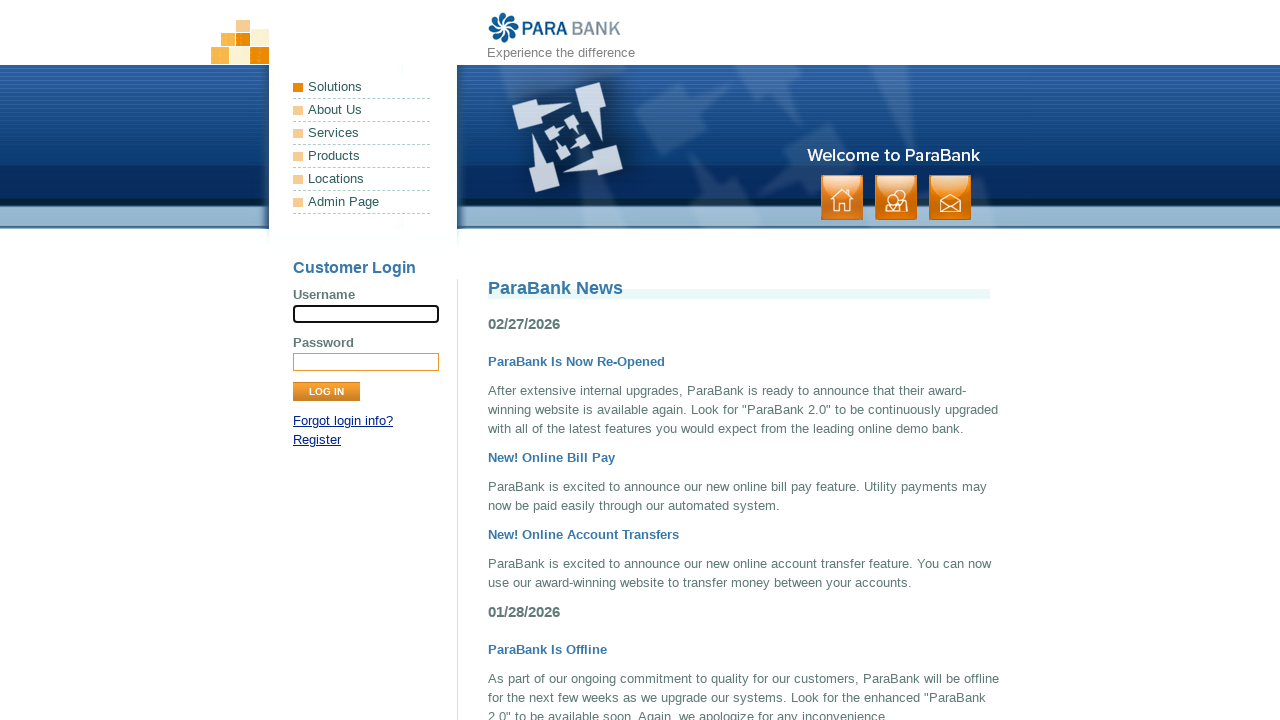

Navigated back to news page
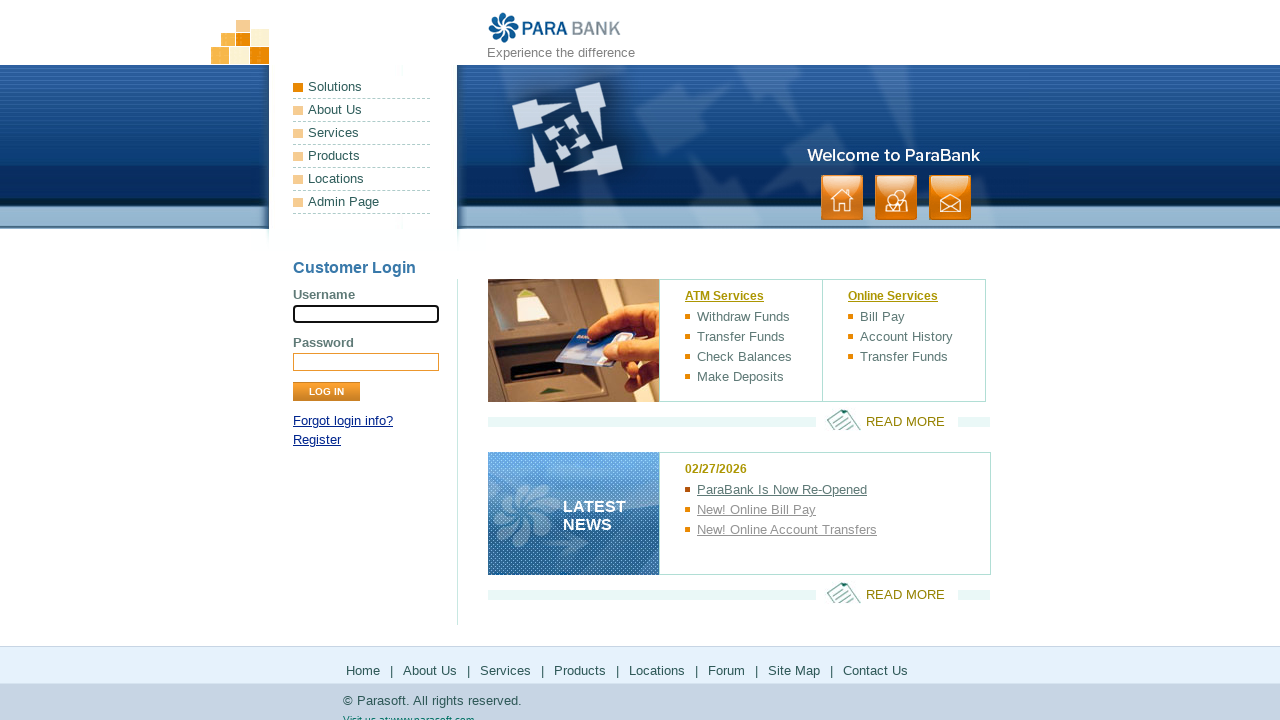

Clicked on 'New! Online Bill Pay' news link at (838, 510) on text=New! Online Bill Pay
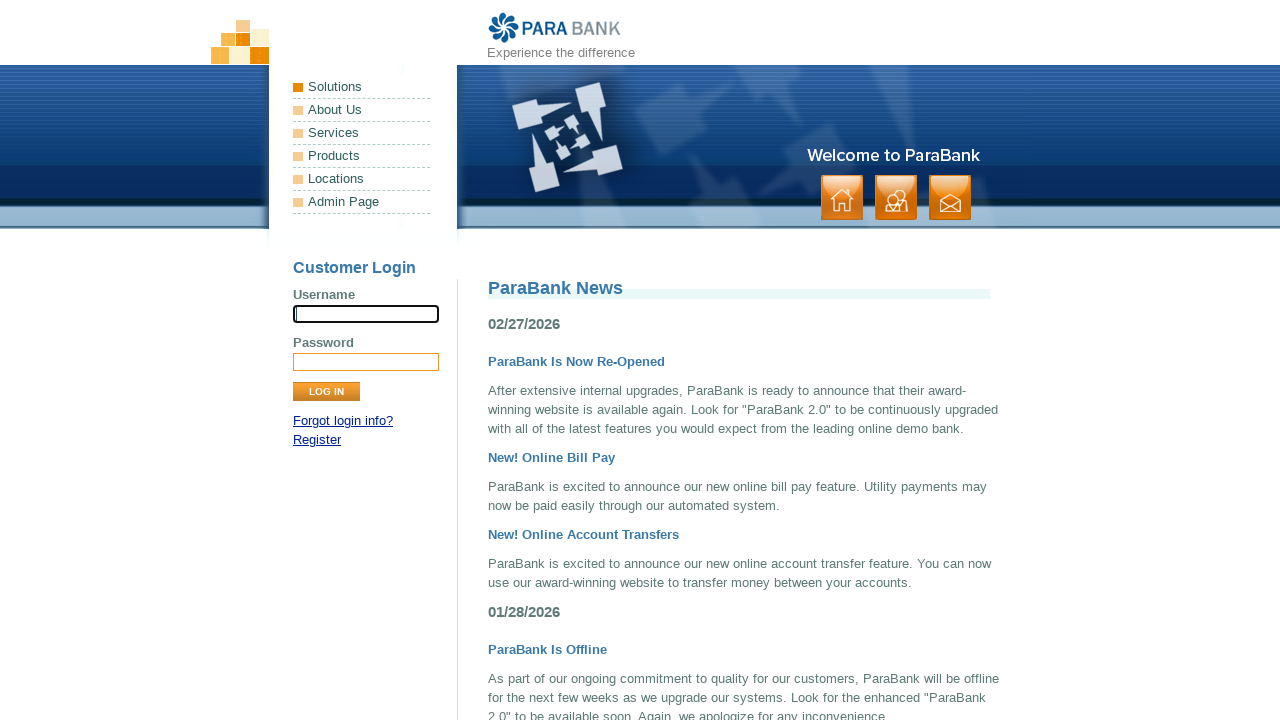

Page loaded after clicking bill pay link
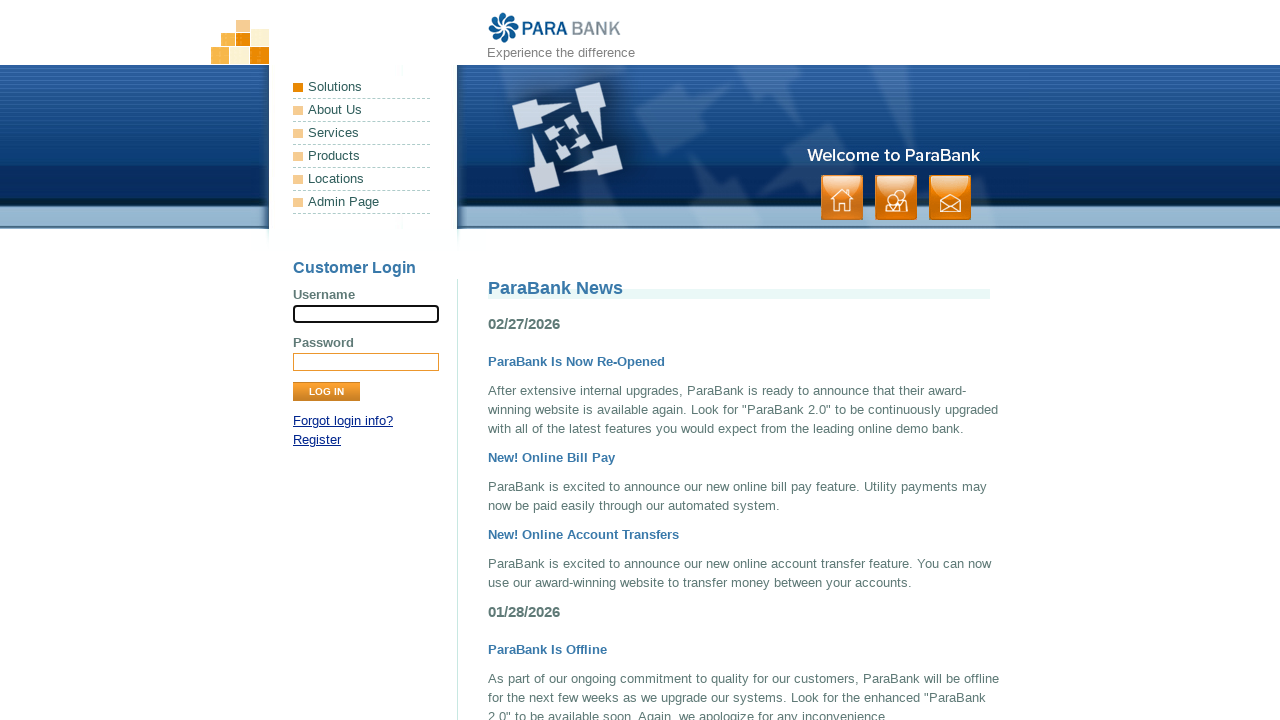

Navigated back to news page
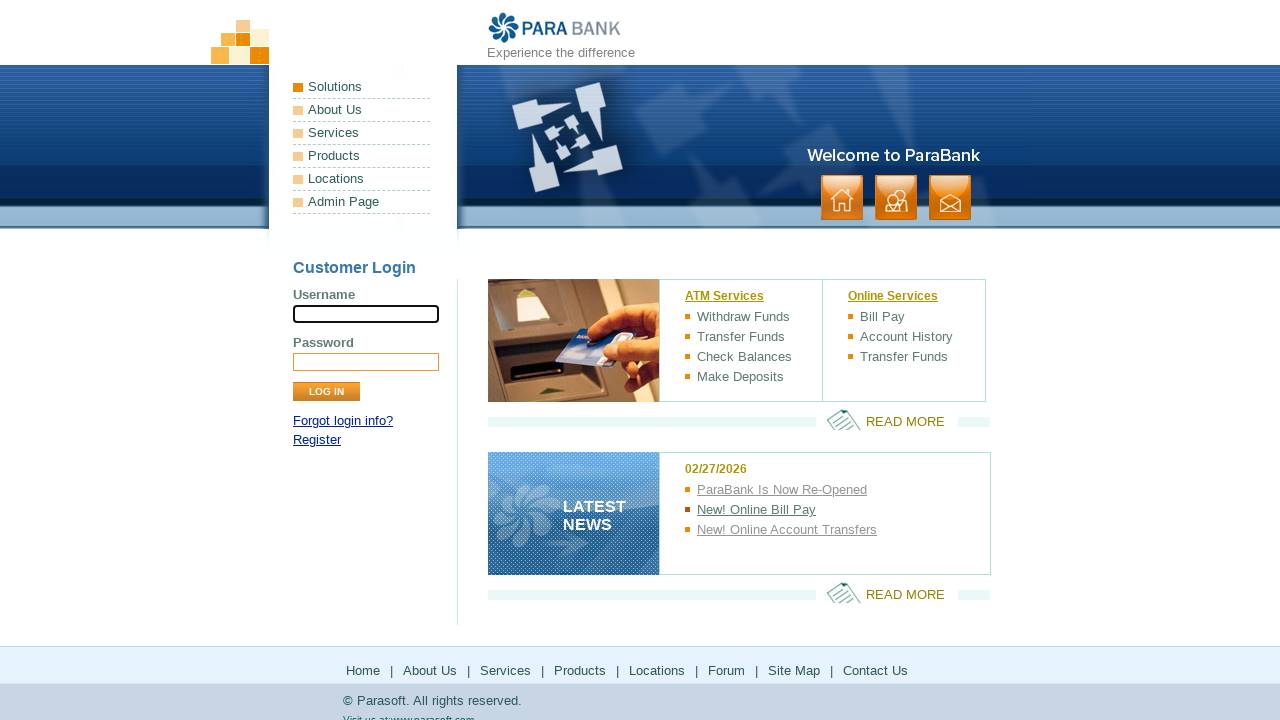

Clicked on 'New! Online Account Transfers' news link at (838, 530) on text=New! Online Account Transfers
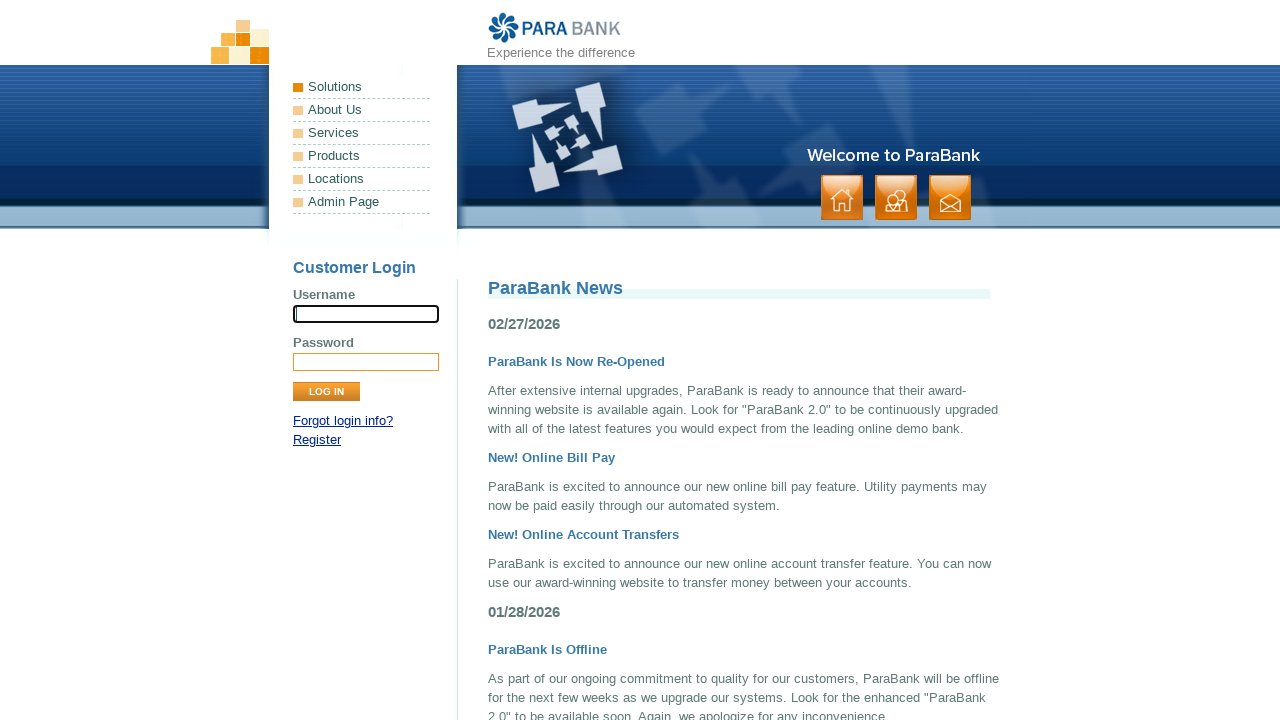

News page header 'ParaBank News' verified after clicking account transfers link
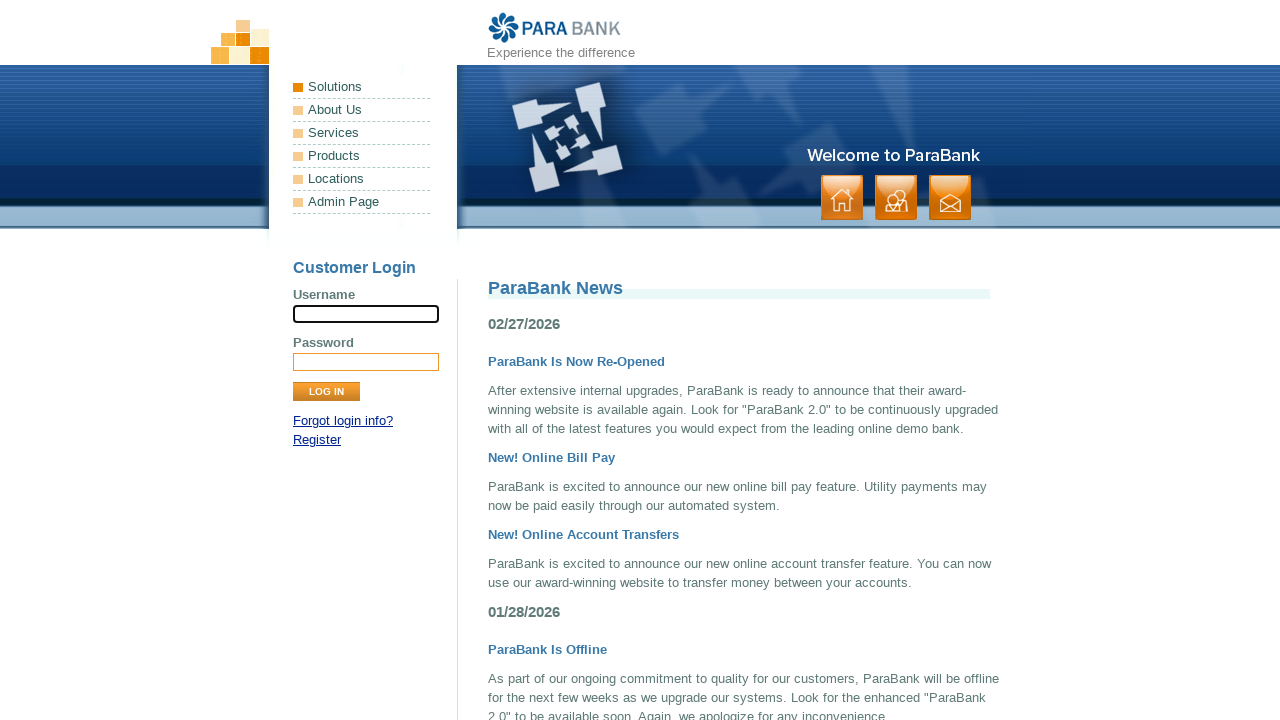

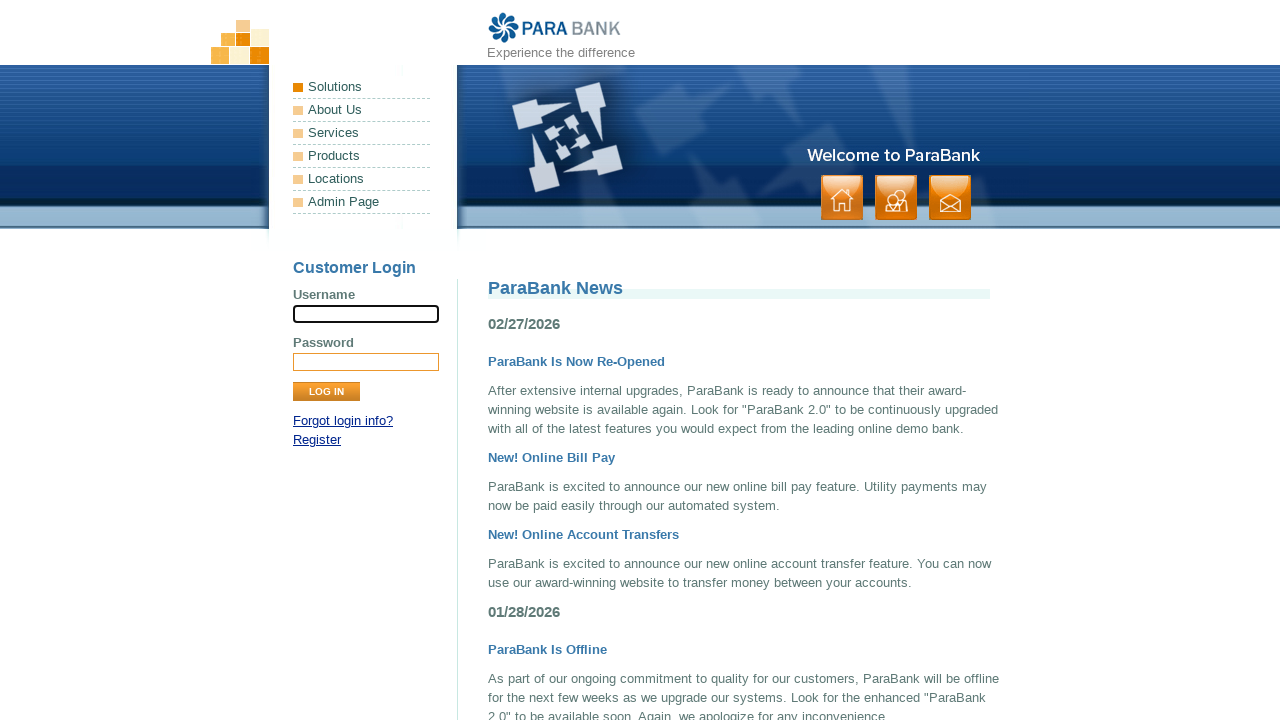